Tests dynamic loading functionality by clicking a start button and verifying that hidden content becomes visible

Starting URL: http://the-internet.herokuapp.com/dynamic_loading/1

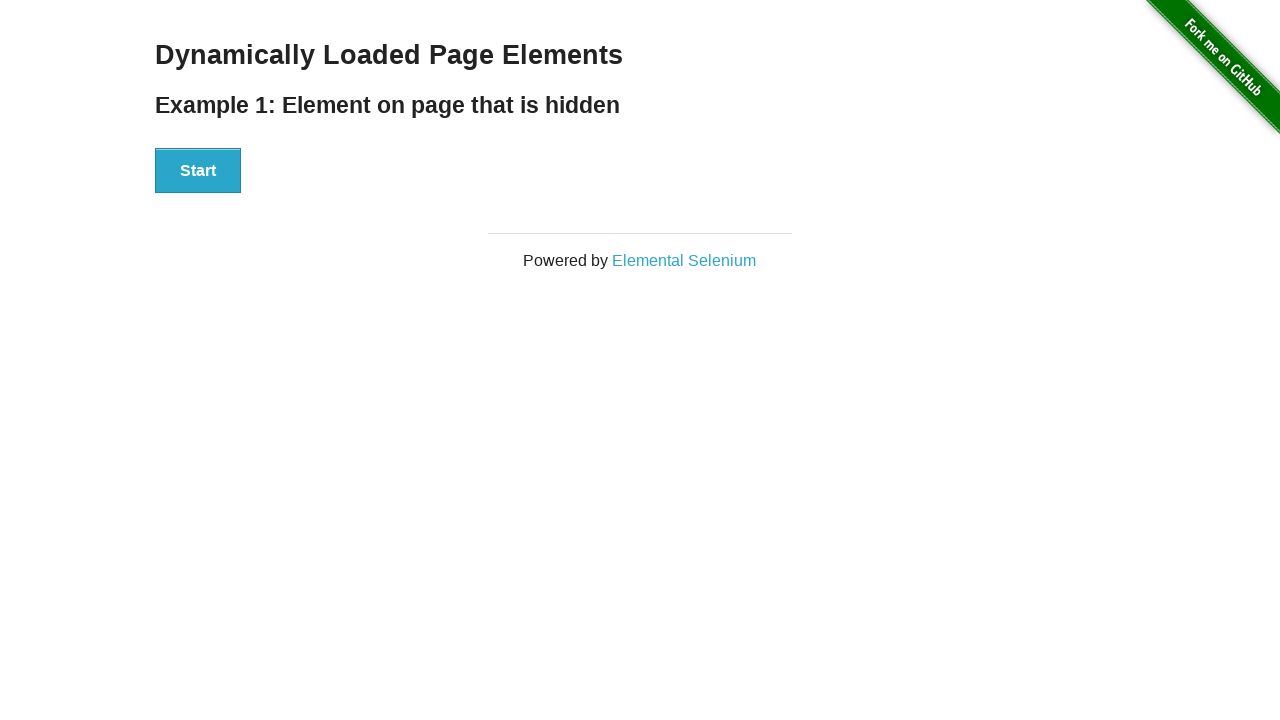

Clicked the Start button to trigger dynamic loading at (198, 171) on xpath=//div[@id='start']/button[.='Start']
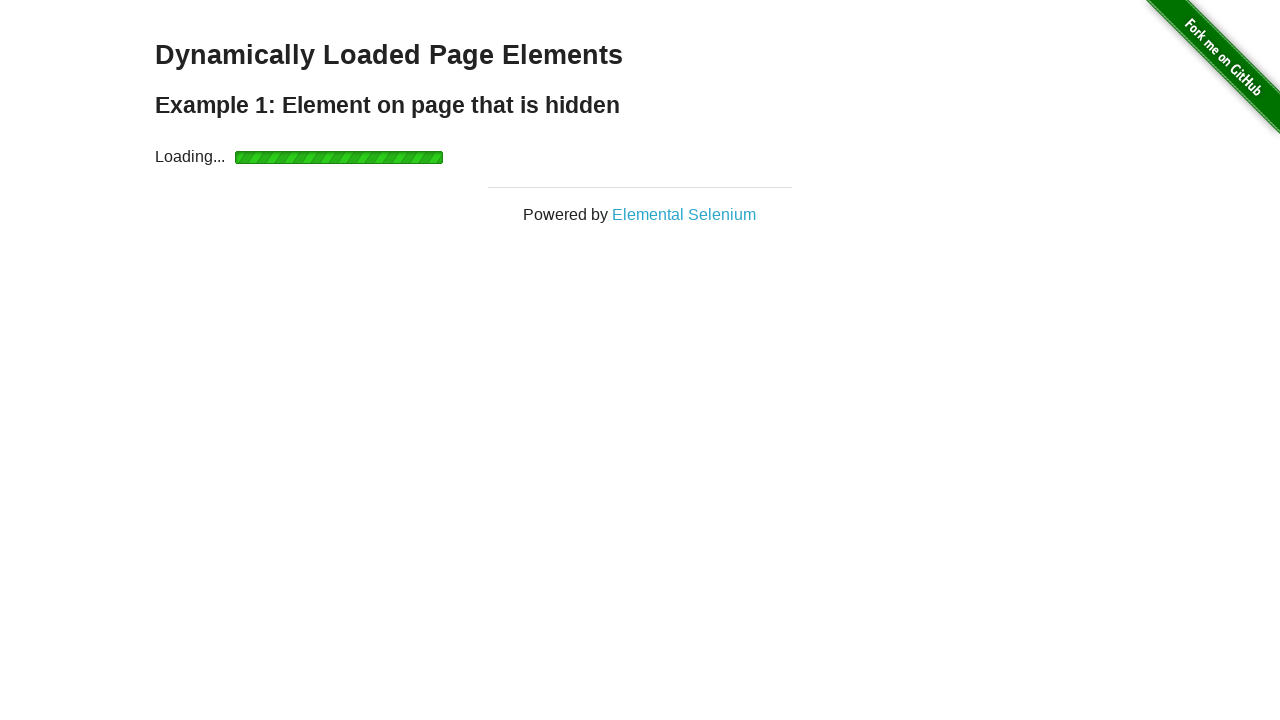

Waited for dynamically loaded 'Hello World!' message to become visible
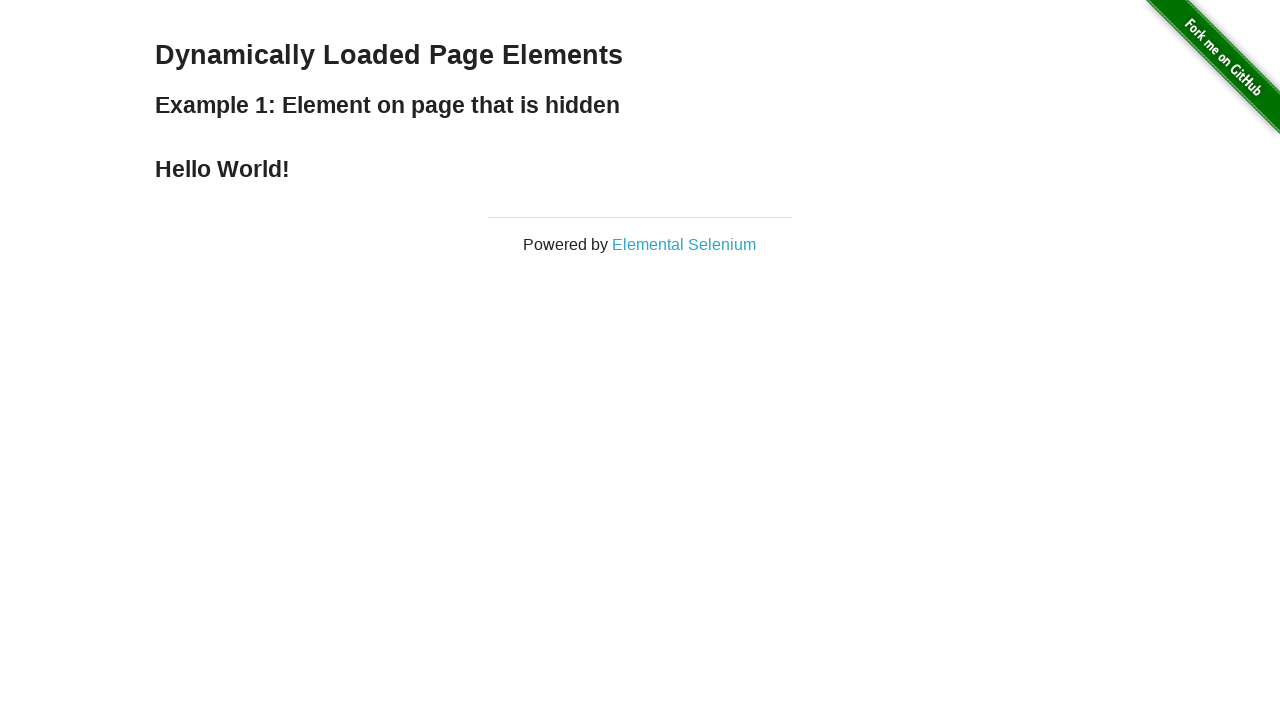

Verified that 'Hello World!' text is displayed correctly
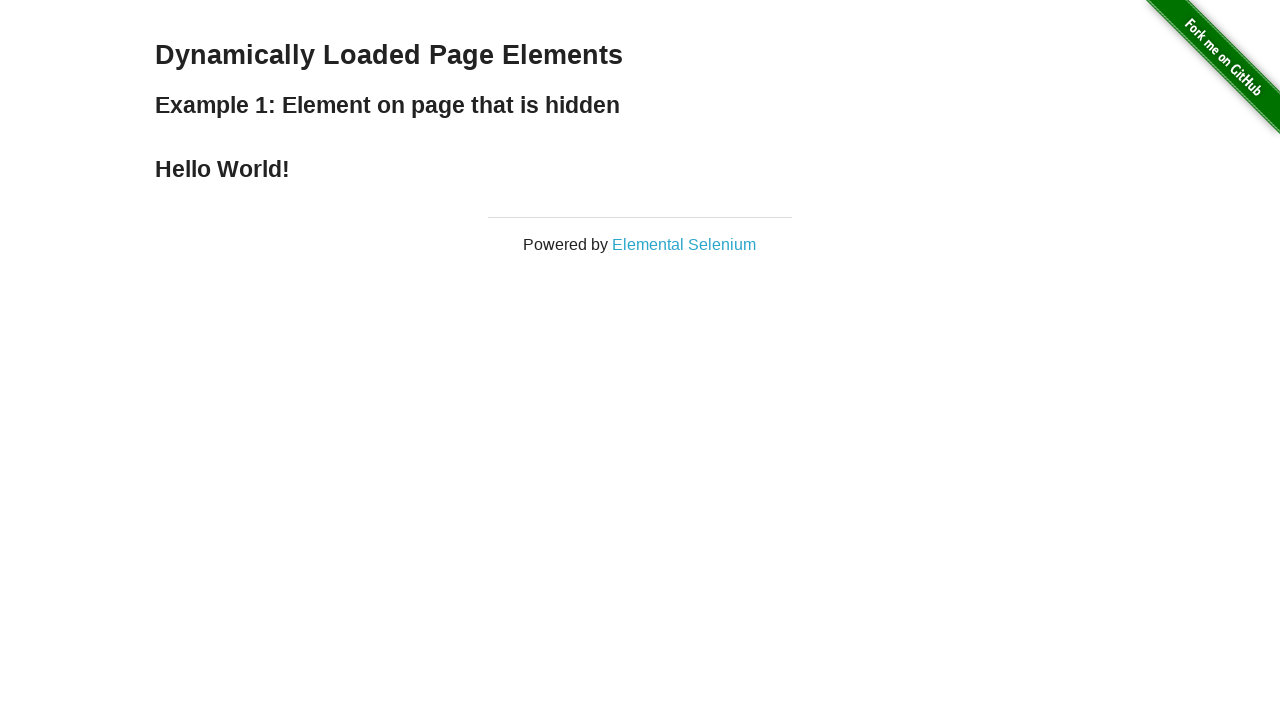

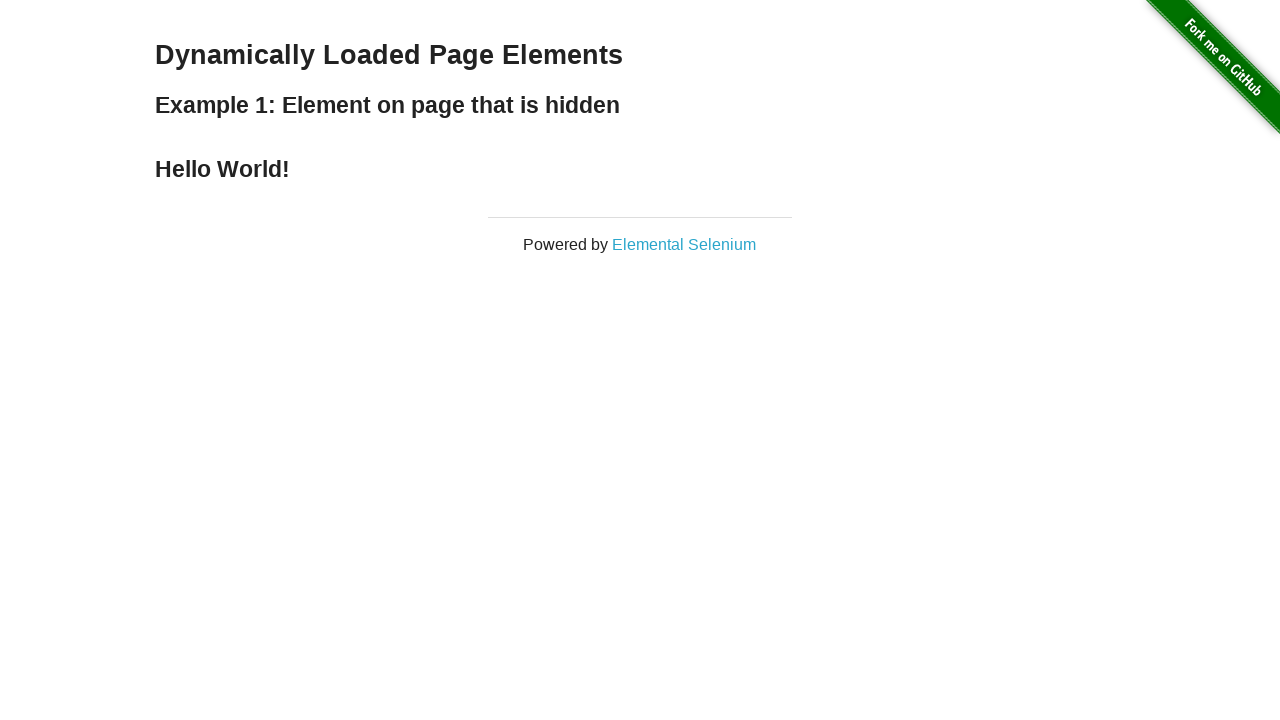